Solves a math problem by reading two numbers from the page, calculating their sum, and selecting the result from a dropdown menu before submitting the form

Starting URL: https://suninjuly.github.io/selects1.html

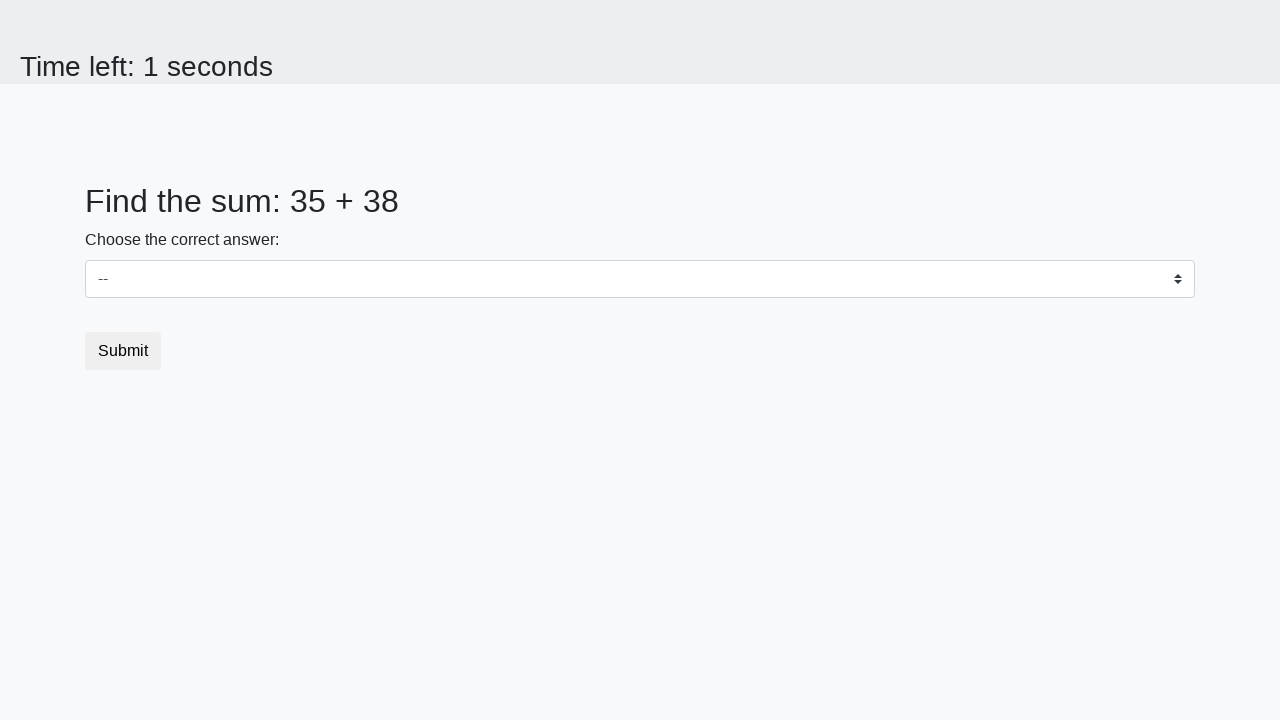

Read first number from page
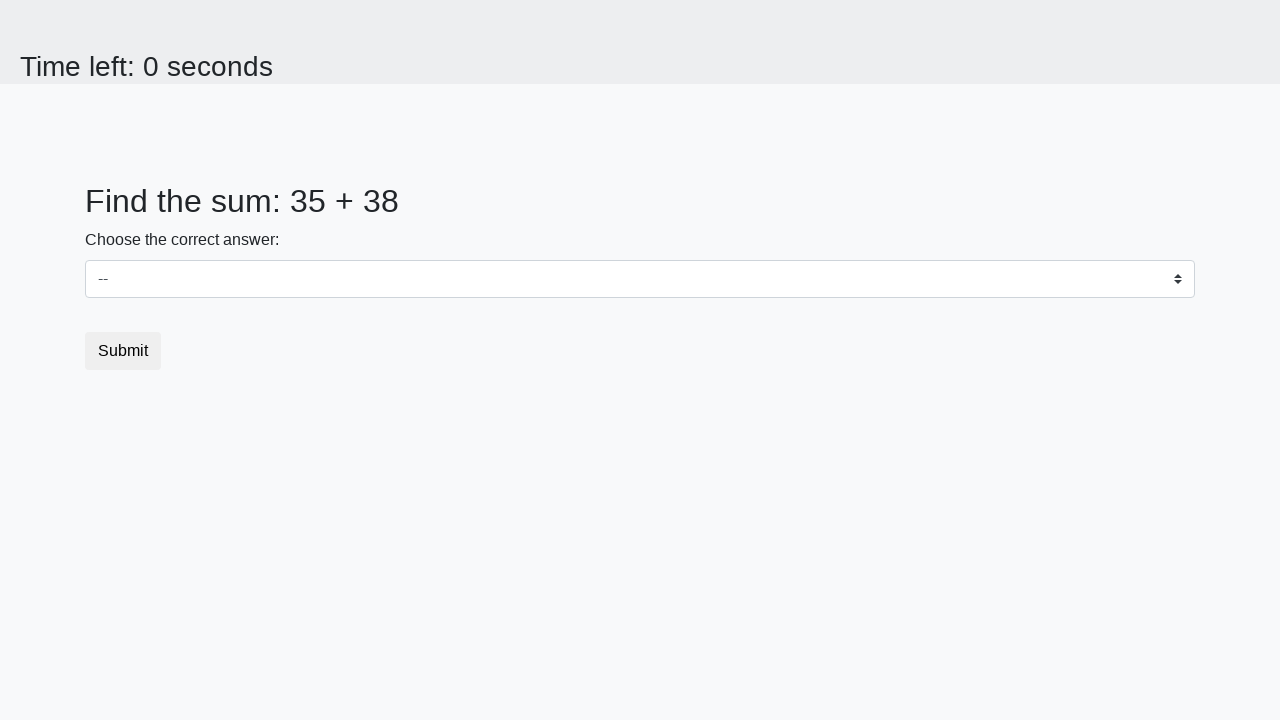

Read second number from page
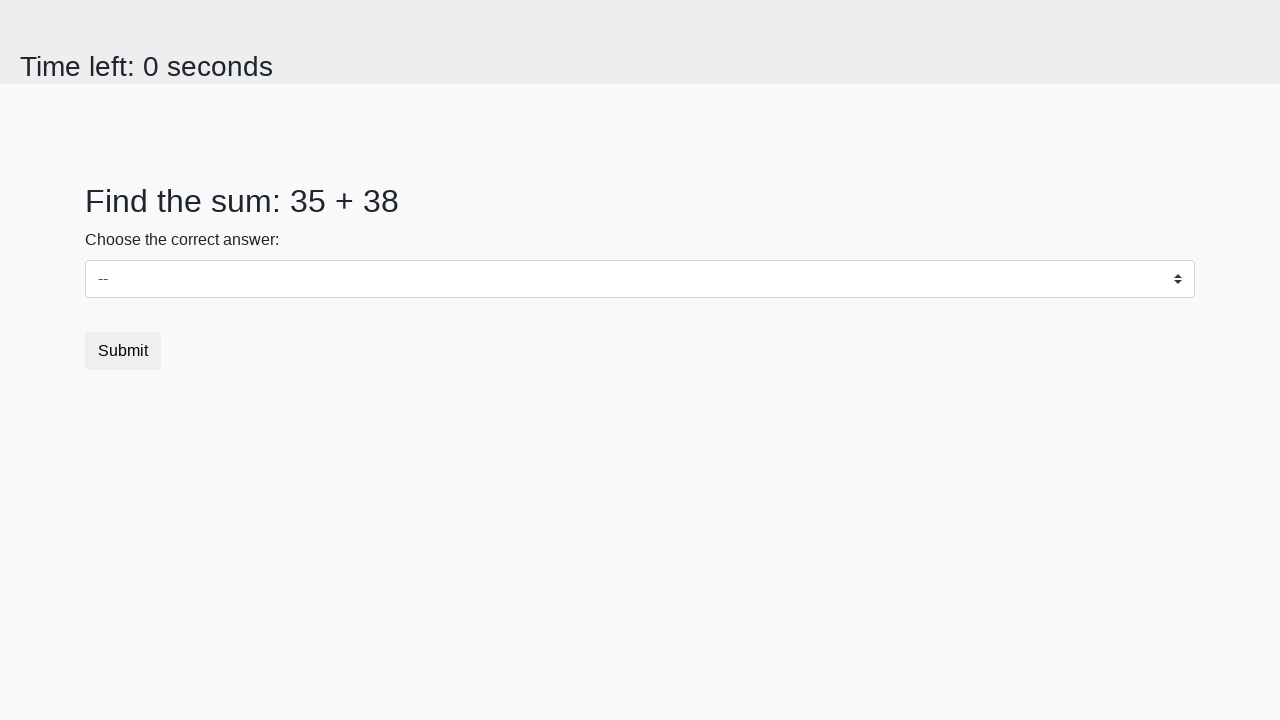

Calculated sum: 35 + 38 = 73
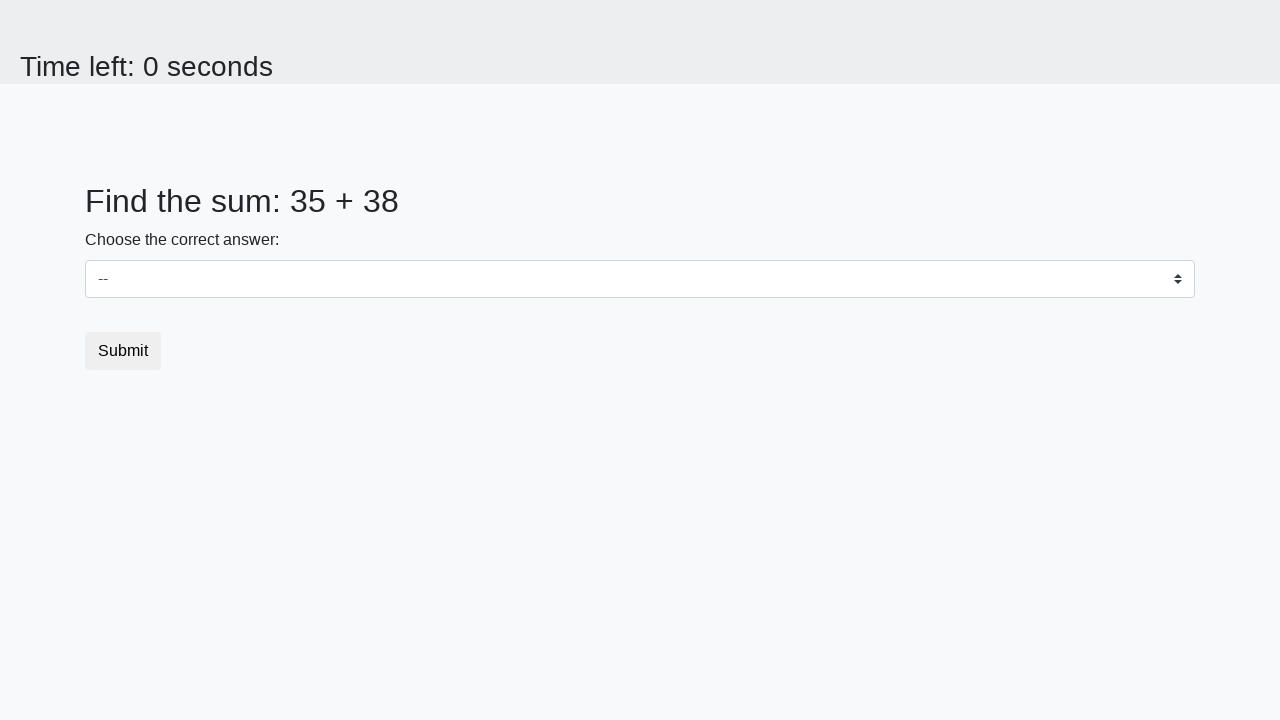

Selected result 73 from dropdown menu on #dropdown
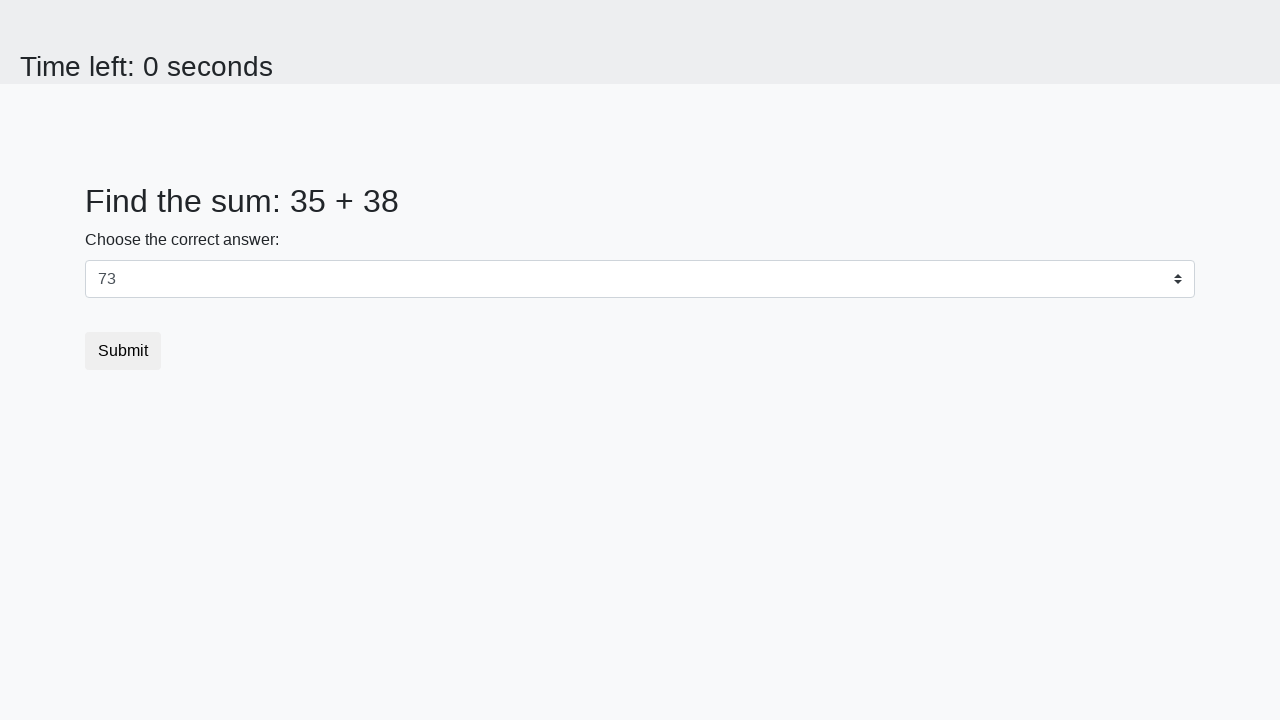

Submitted the form at (123, 351) on [type="submit"]
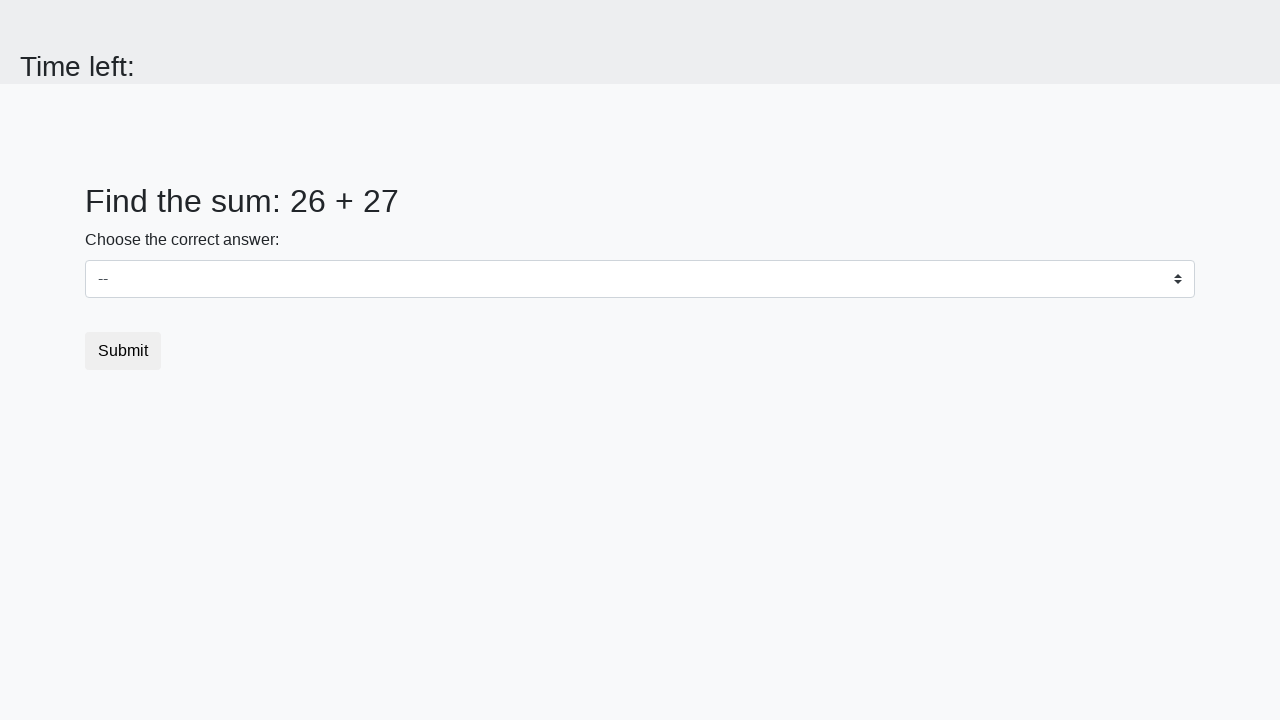

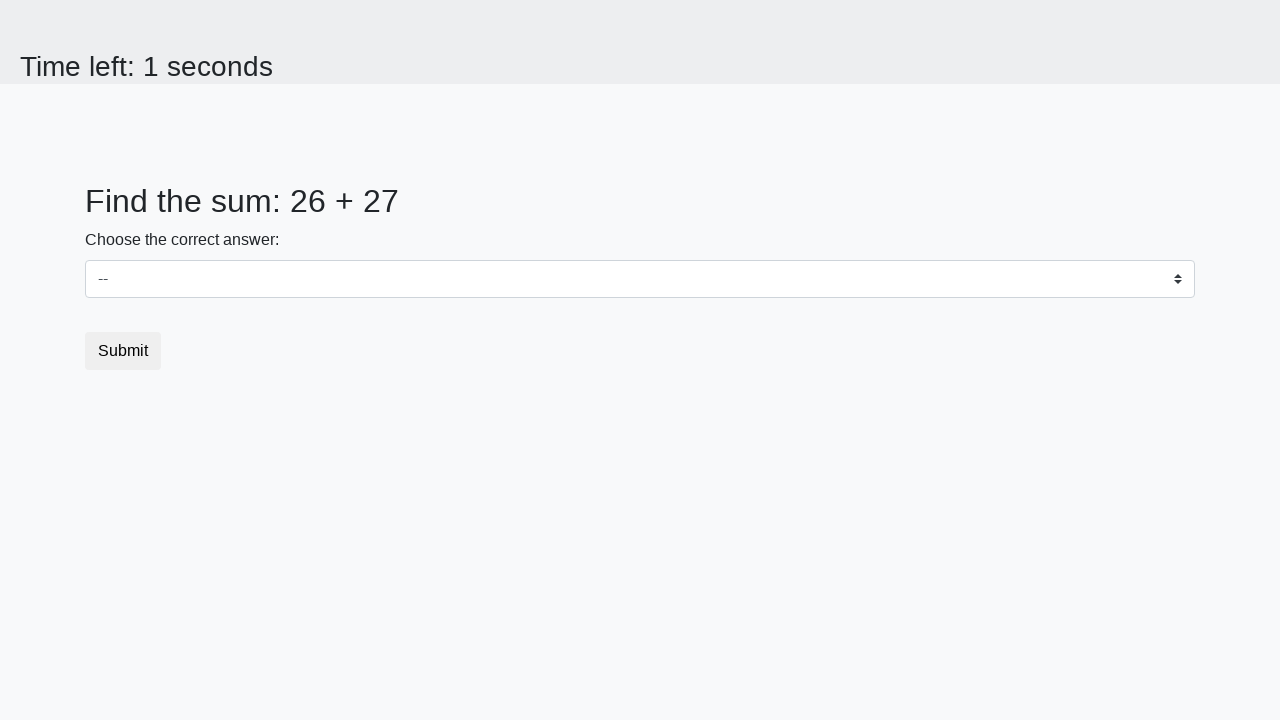